Opens the Nike Canada homepage and verifies it loads successfully

Starting URL: https://www.nike.com/ca/

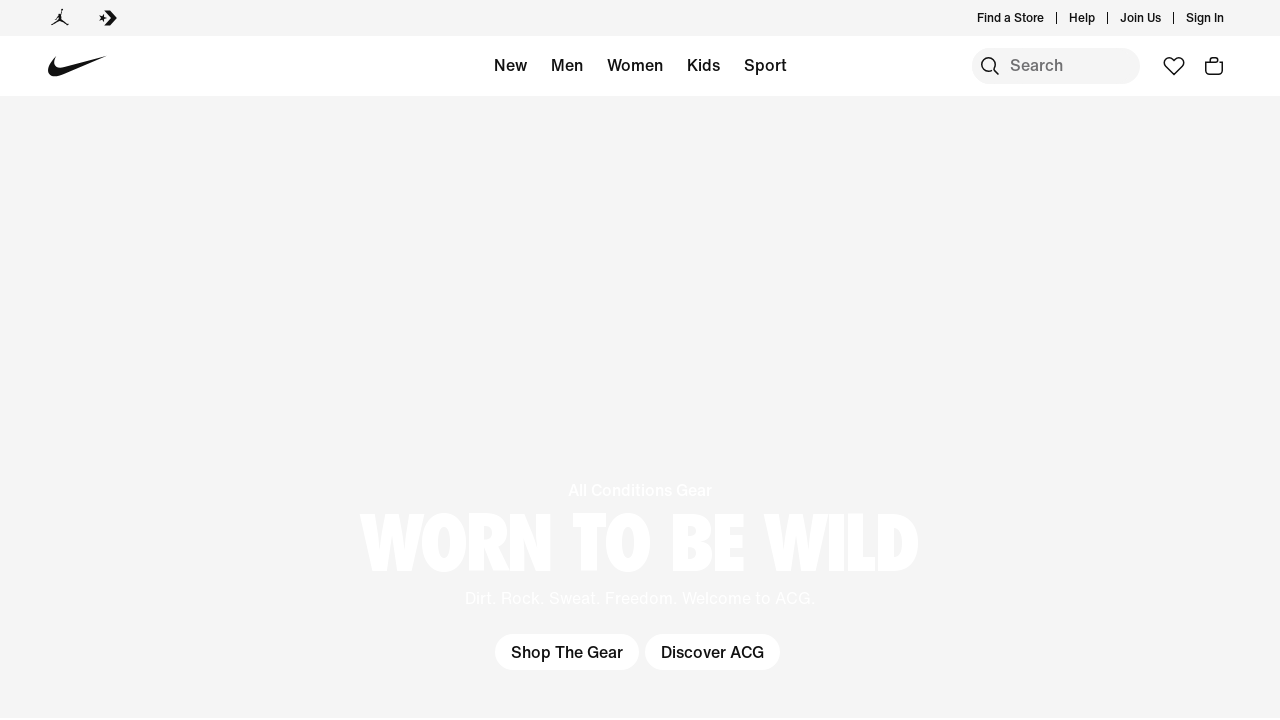

Nike Canada homepage loaded successfully - DOM content ready
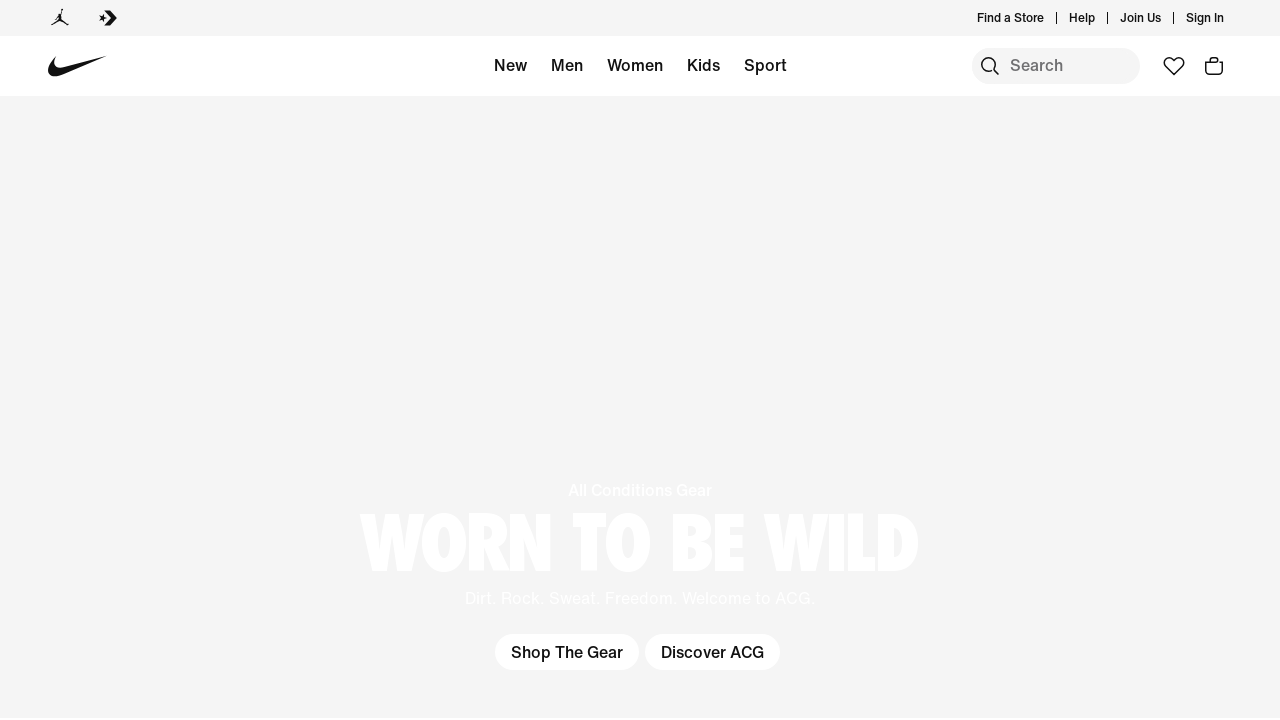

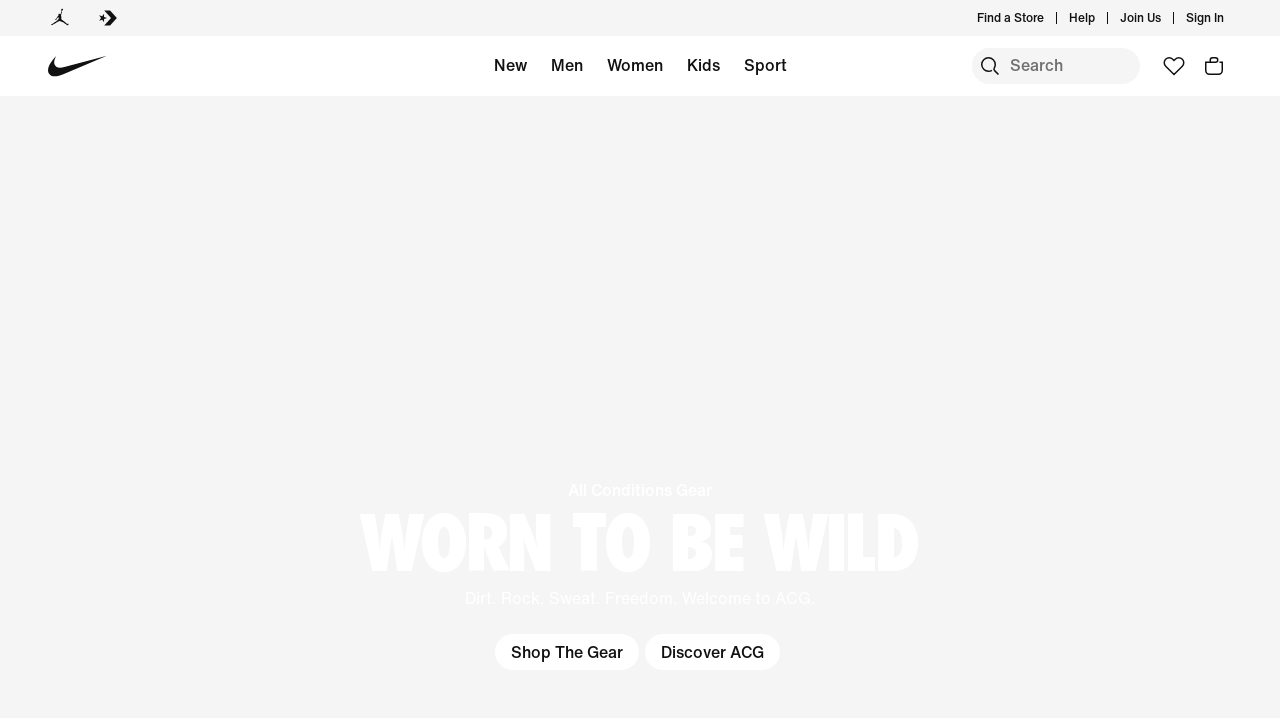